Navigates to the Herokuapp demo site and clicks on a link containing "UI" text using XPath

Starting URL: http://the-internet.herokuapp.com/

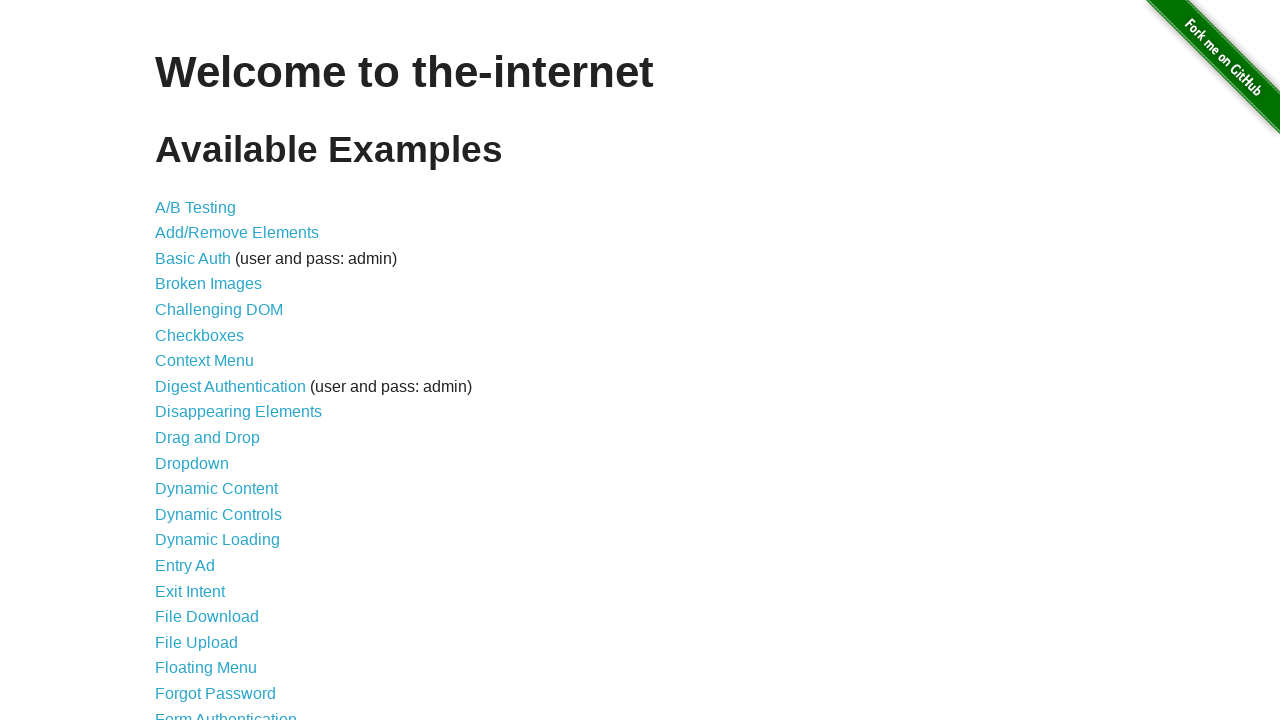

Navigated to Herokuapp demo site
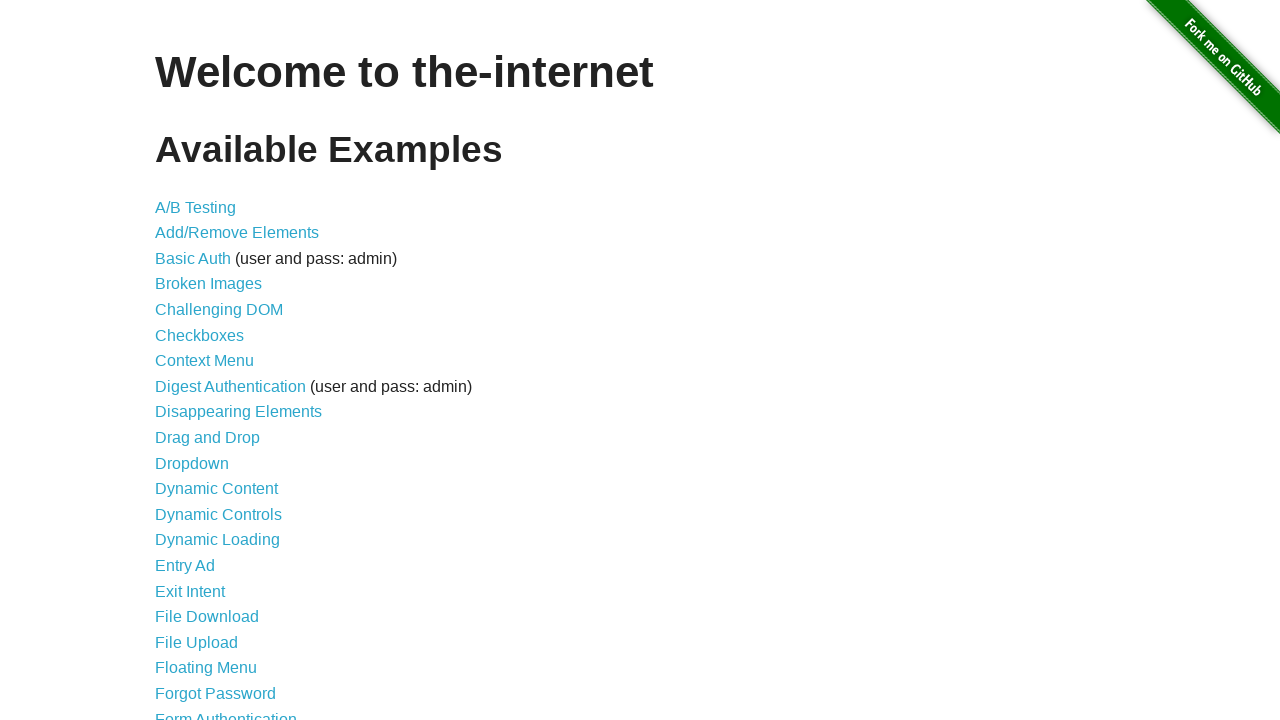

Clicked on link containing 'UI' text using XPath at (216, 360) on xpath=//a[contains(text(),'UI')]
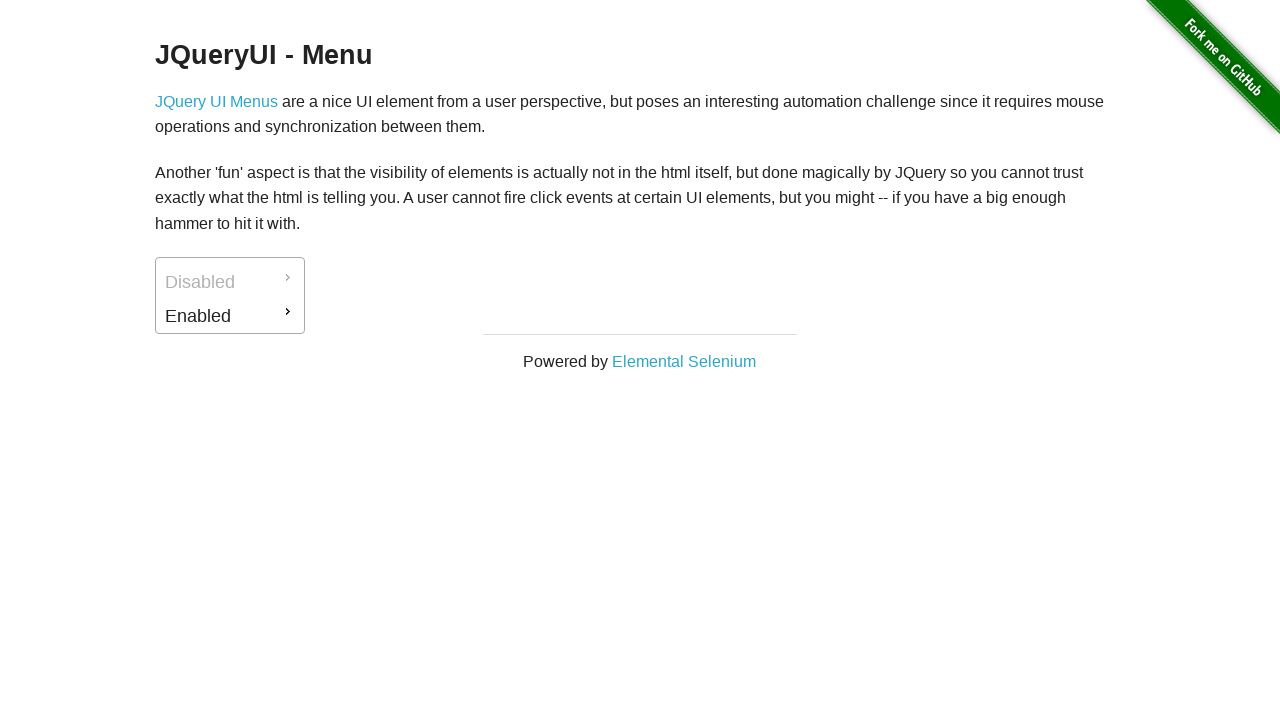

Waited for page to load (networkidle)
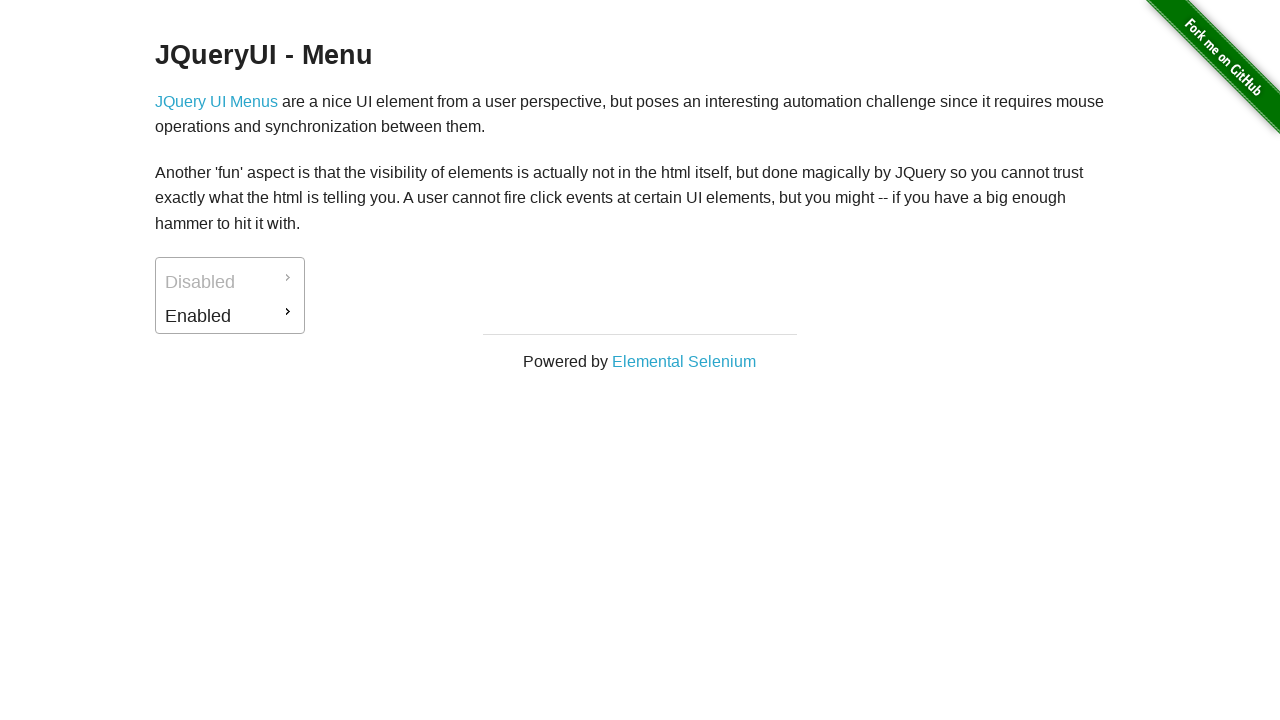

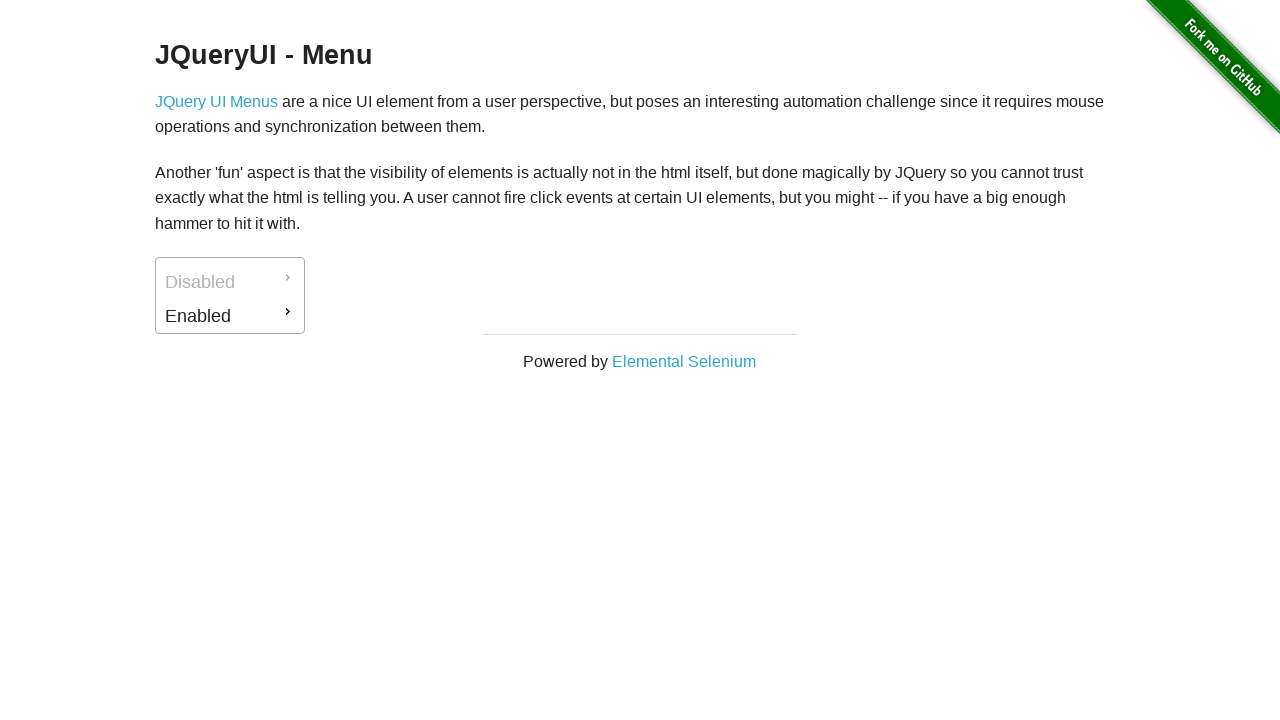